Tests clicking the login button by sending Return key using Actions

Starting URL: https://portaldev.cms.gov/portal/

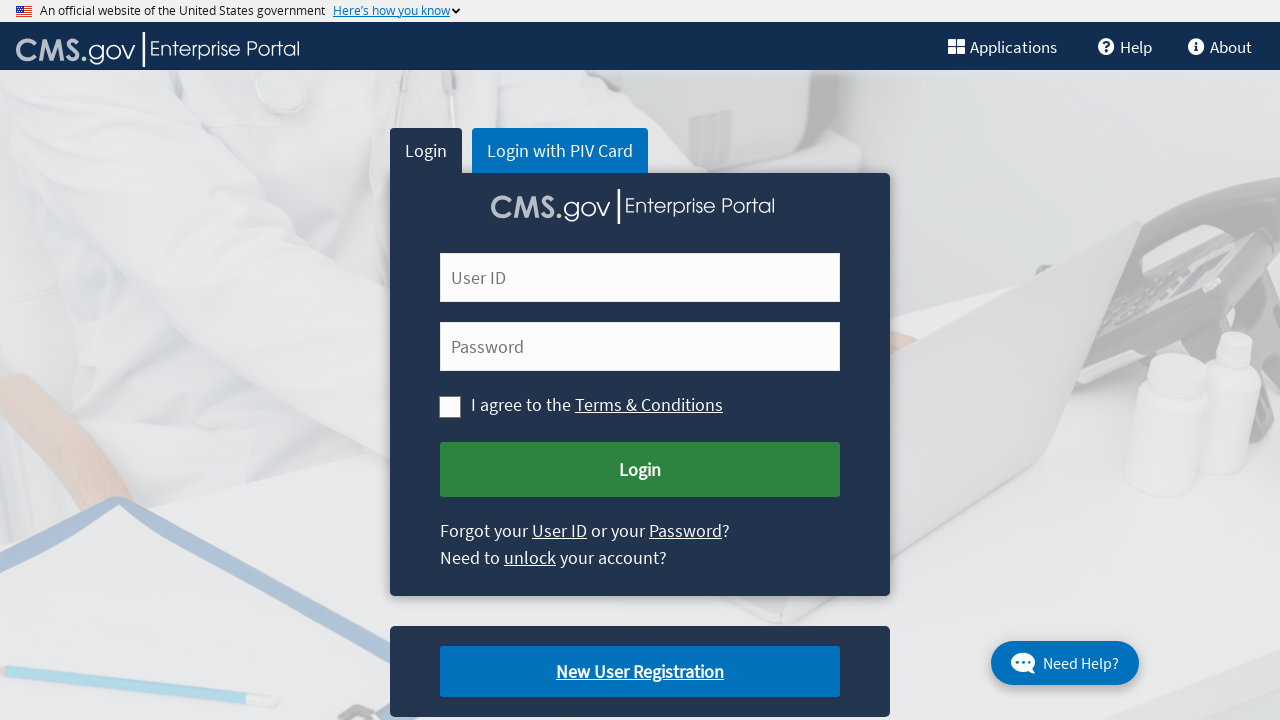

Navigated to CMS portal homepage
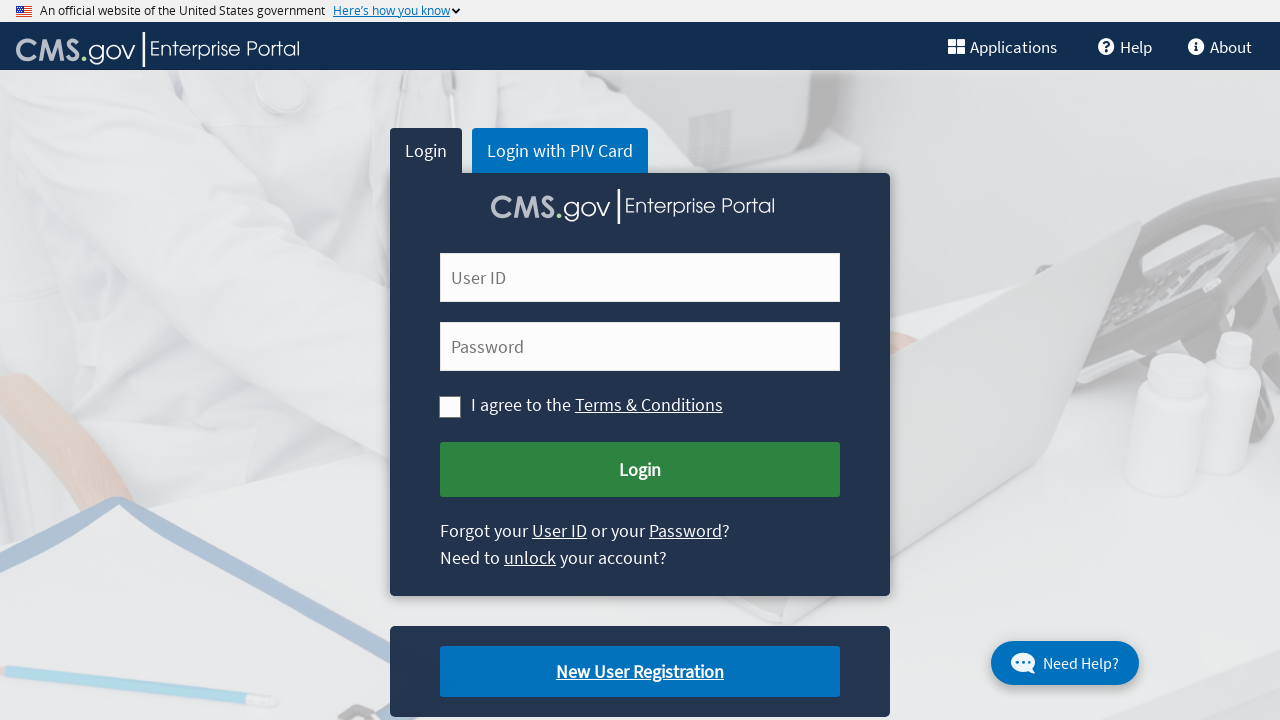

Pressed Return key on login button using Actions on //button[@id='cms-login-submit']
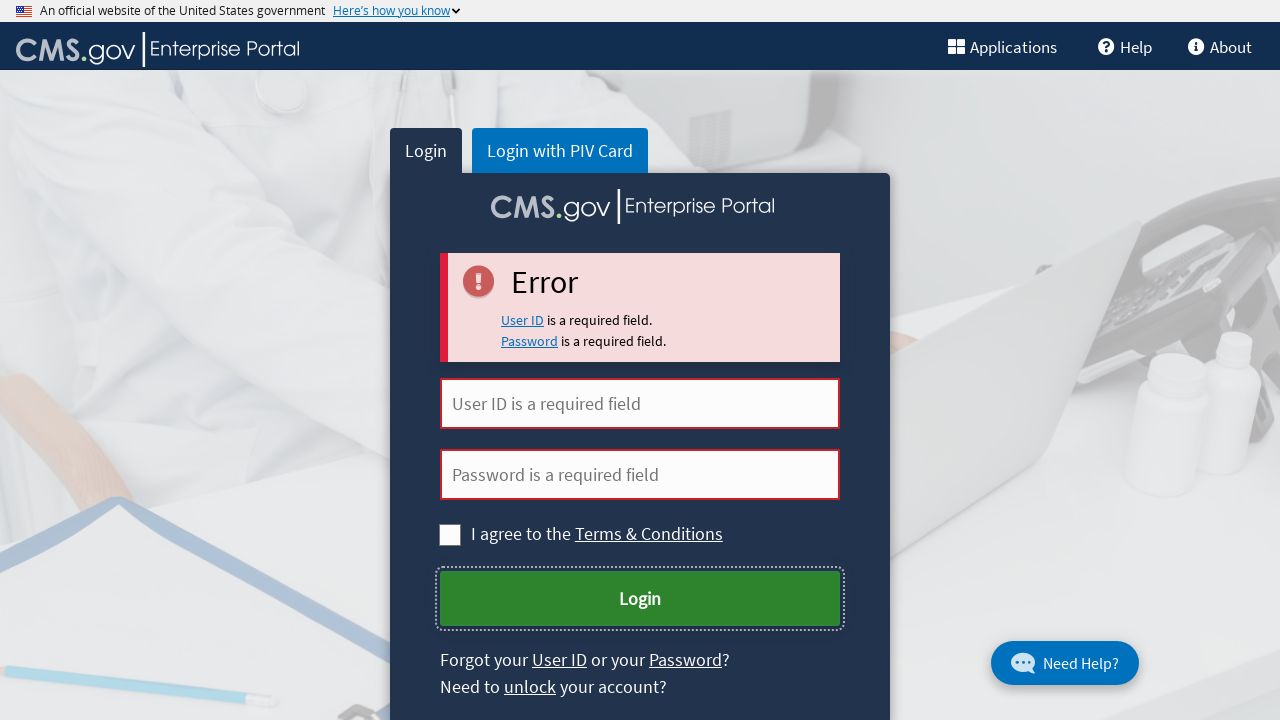

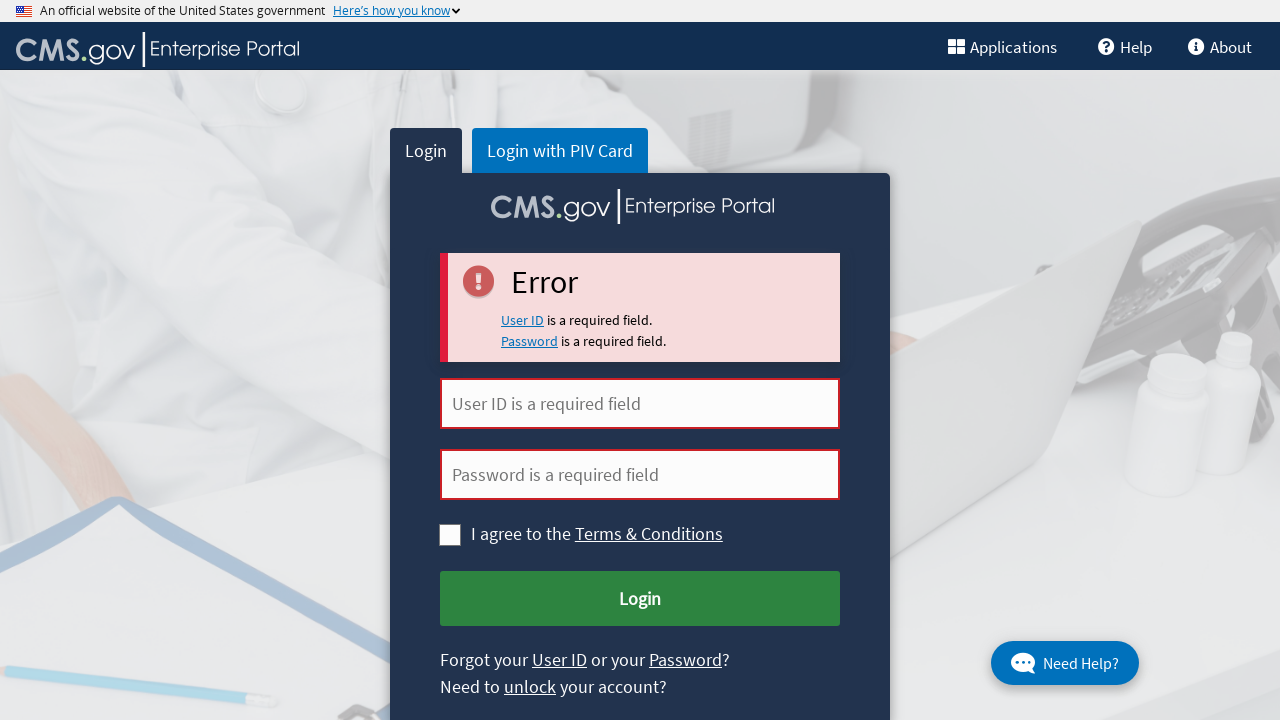